Navigates to the Sahibinden classifieds website homepage

Starting URL: https://www.sahibinden.com/

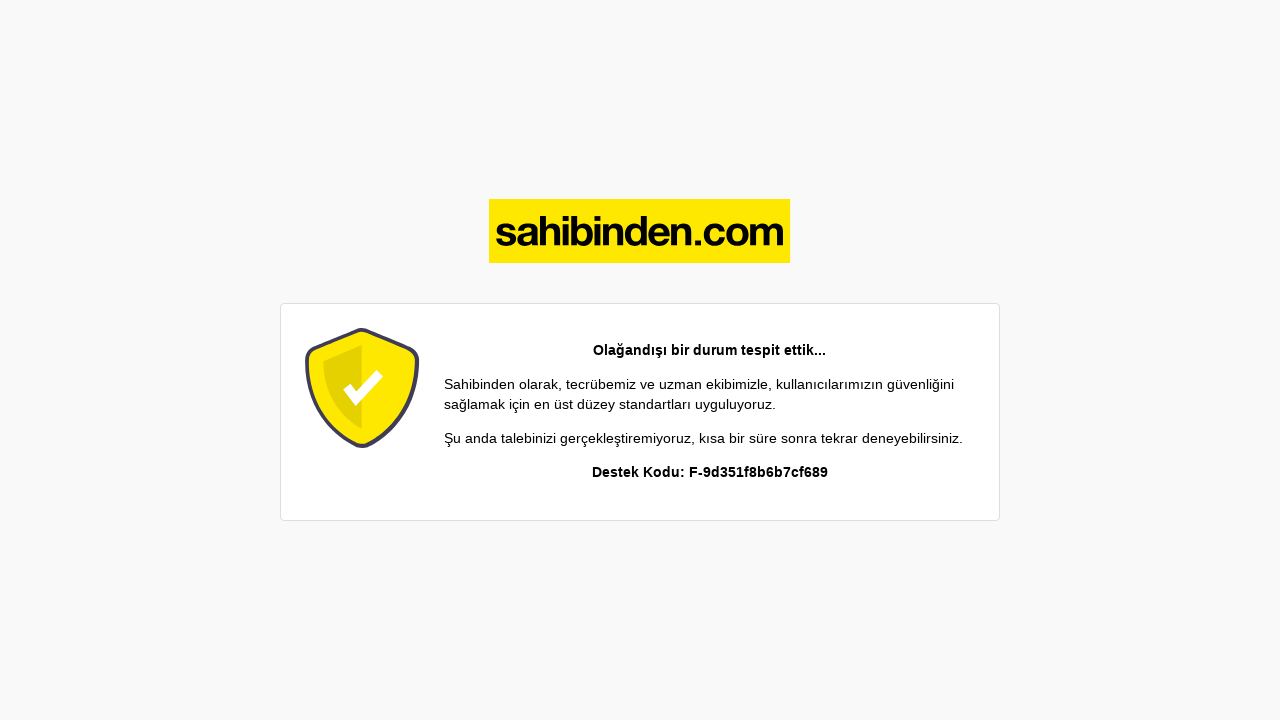

Navigated to Sahibinden classifieds website homepage
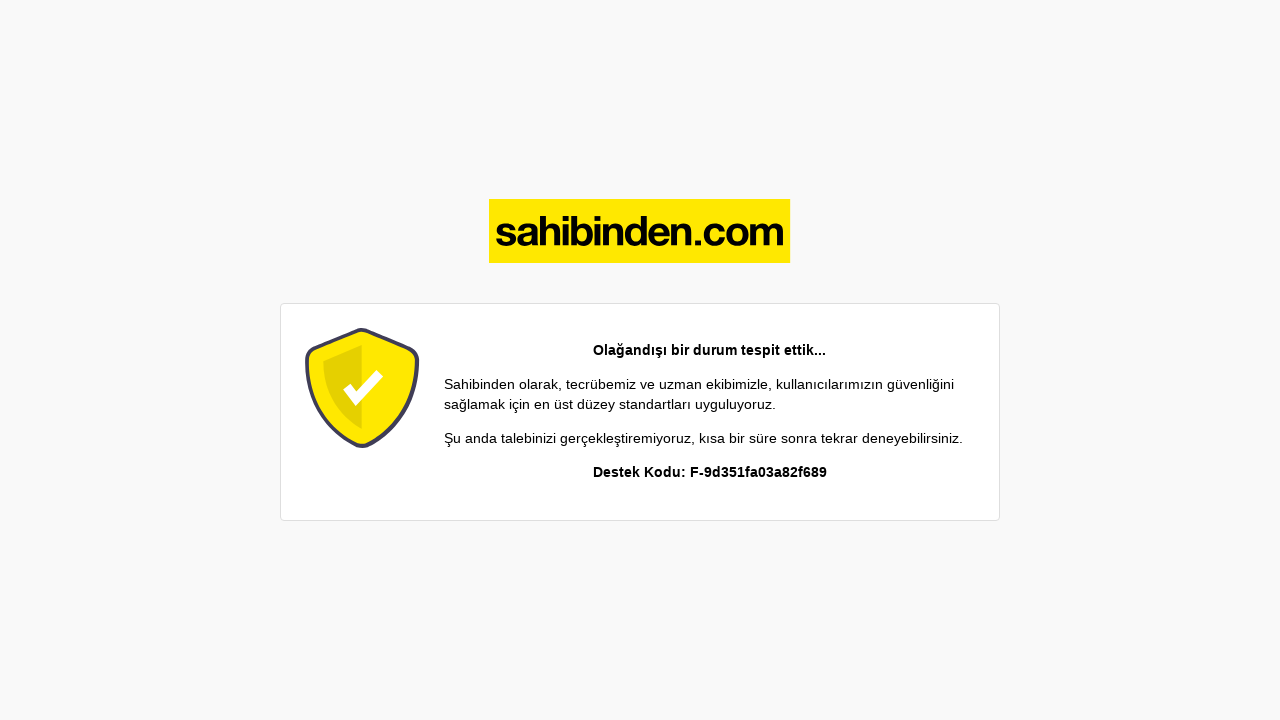

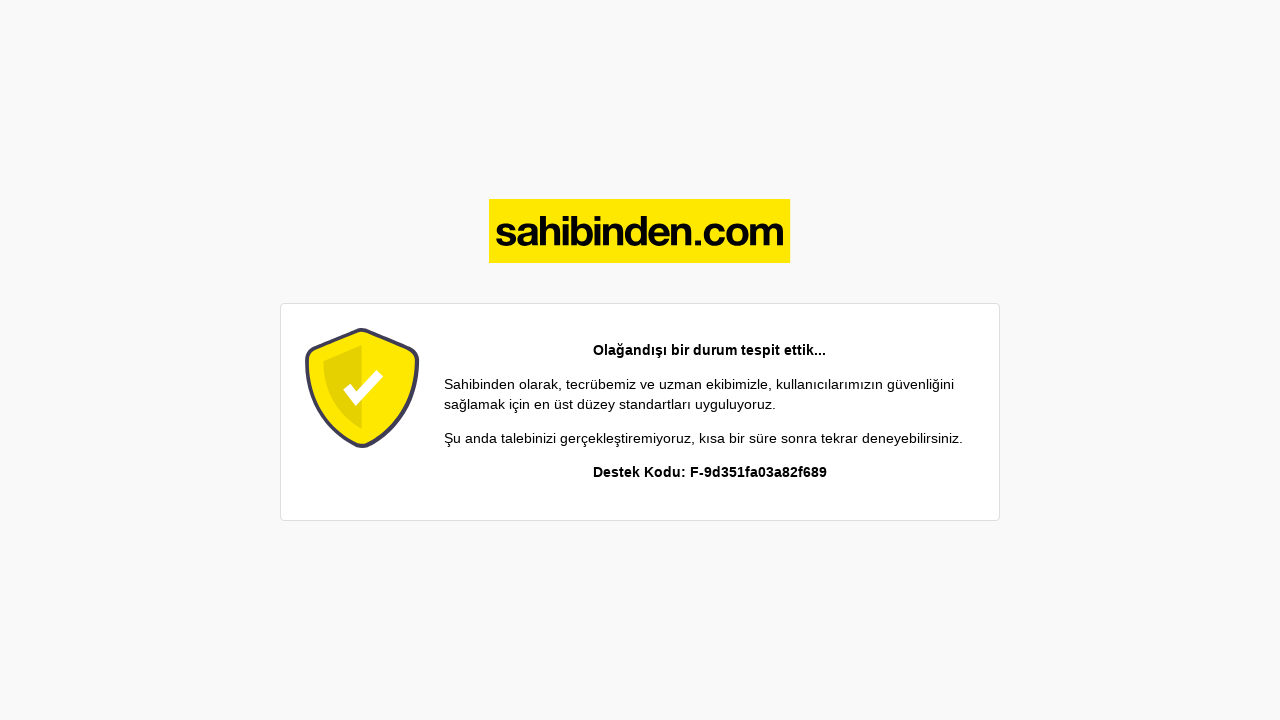